Tests selecting an option from a dropdown menu by clicking on 'Option 1' and verifying it is selected

Starting URL: http://the-internet.herokuapp.com/dropdown

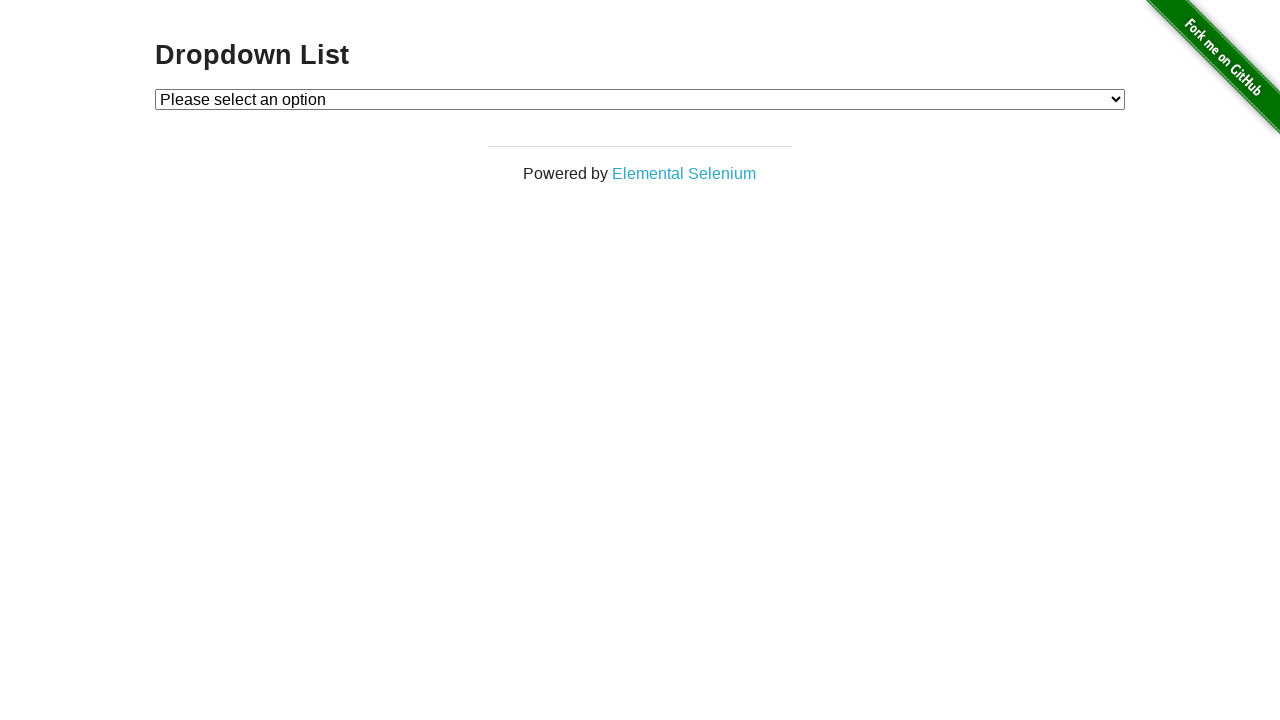

Selected 'Option 1' from dropdown menu on #dropdown
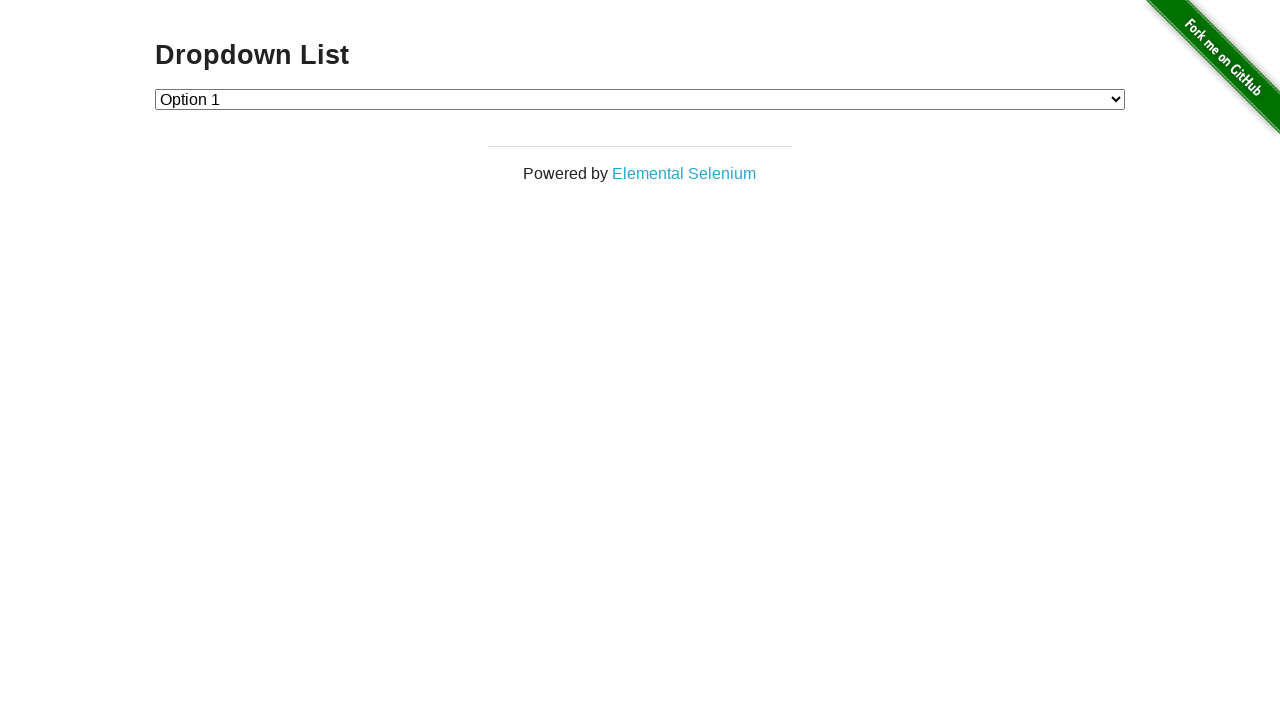

Retrieved selected option value from dropdown
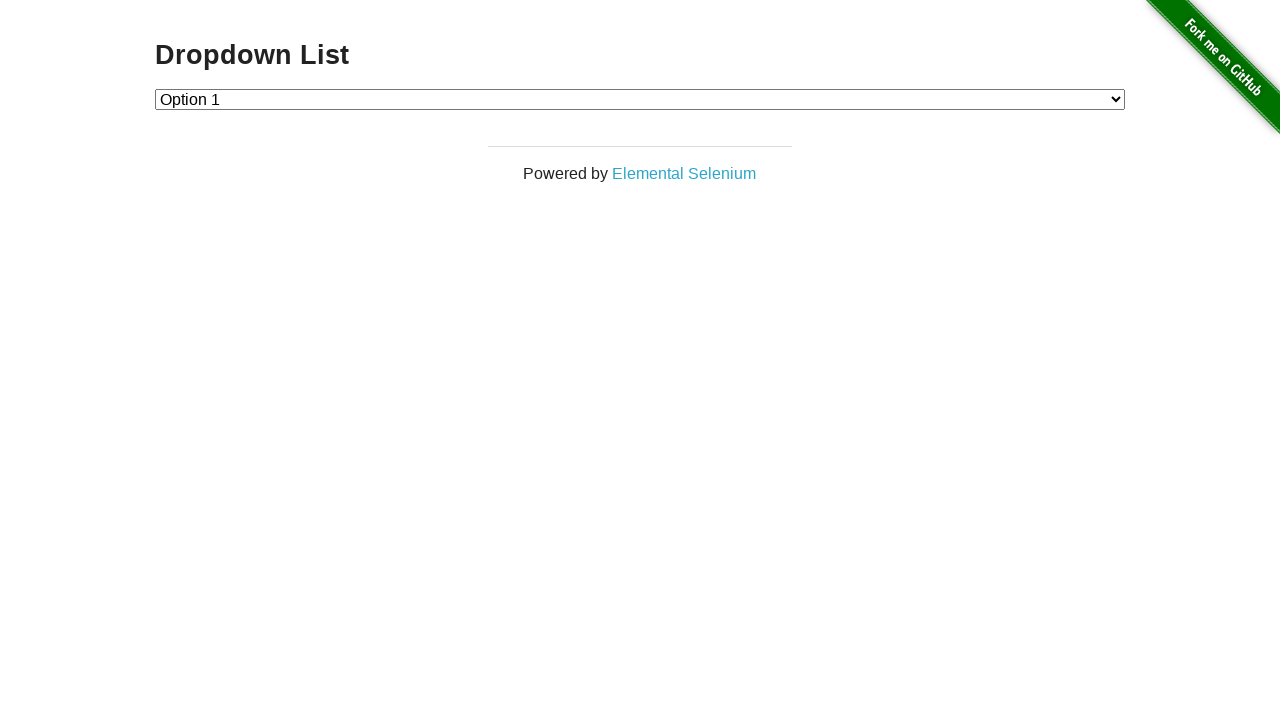

Verified that Option 1 is selected (value='1')
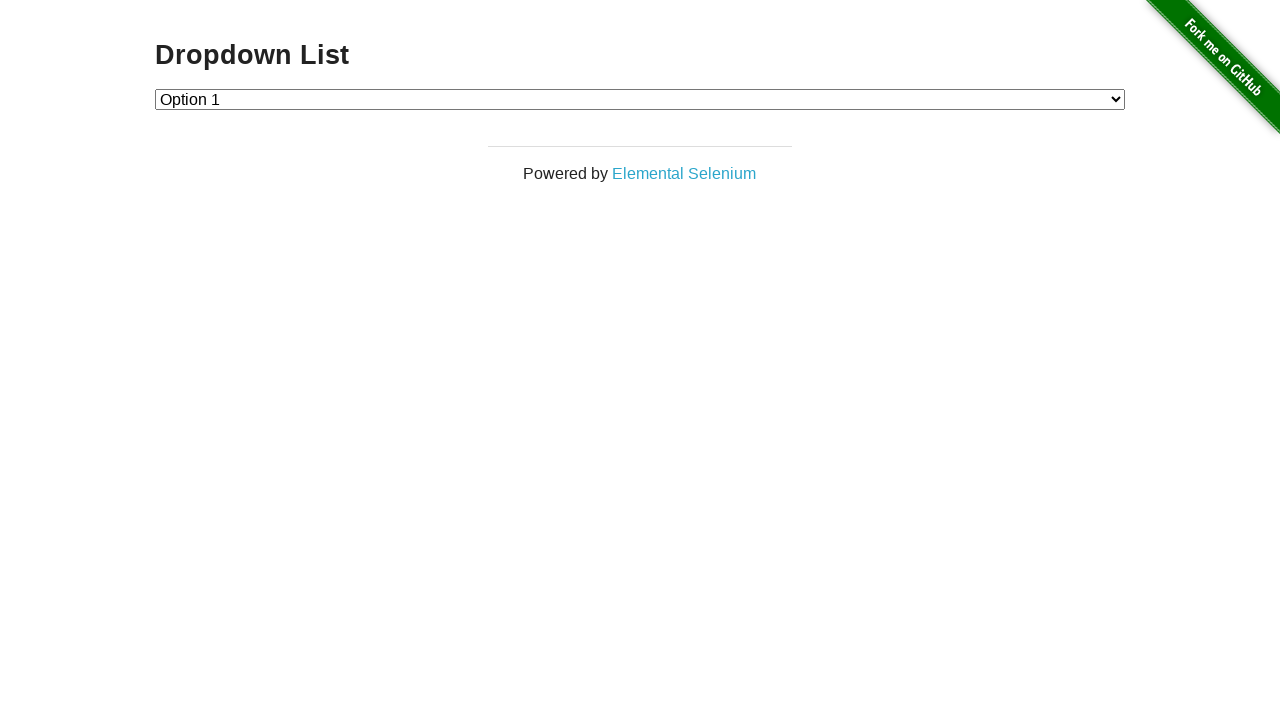

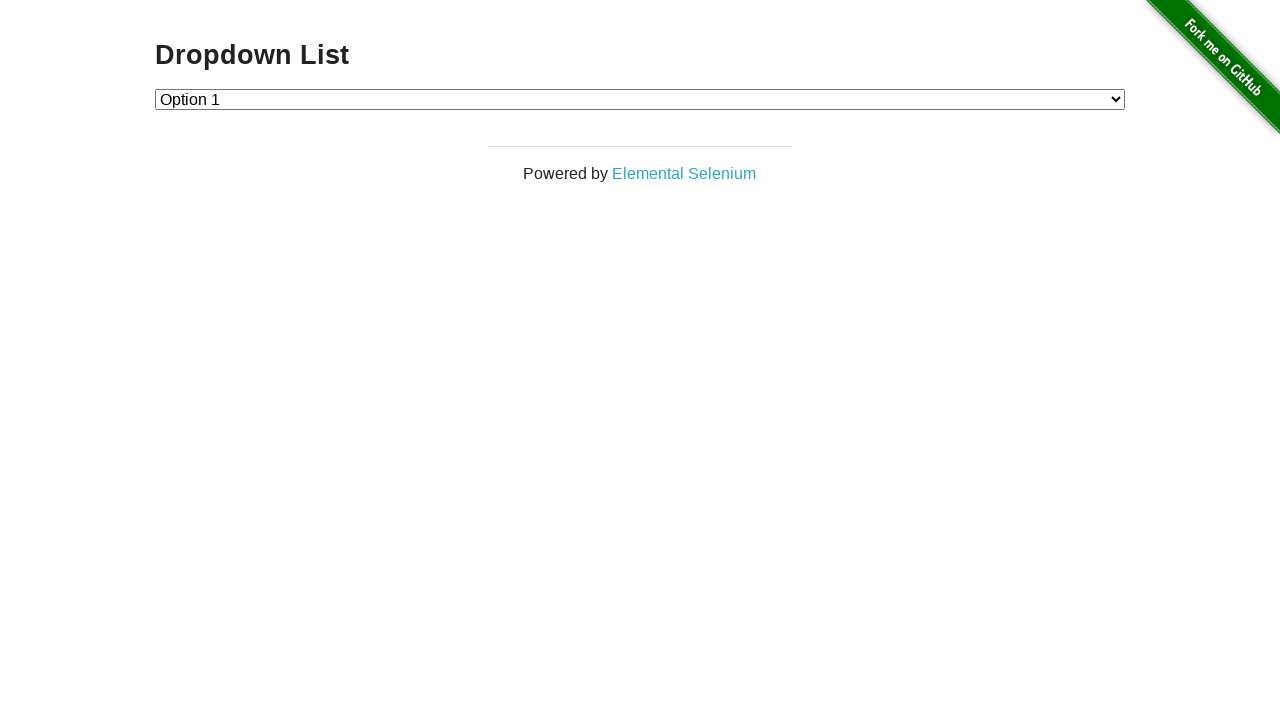